Navigates to the Automation Exercise e-commerce website homepage and verifies the page loads successfully.

Starting URL: https://www.automationexercise.com/

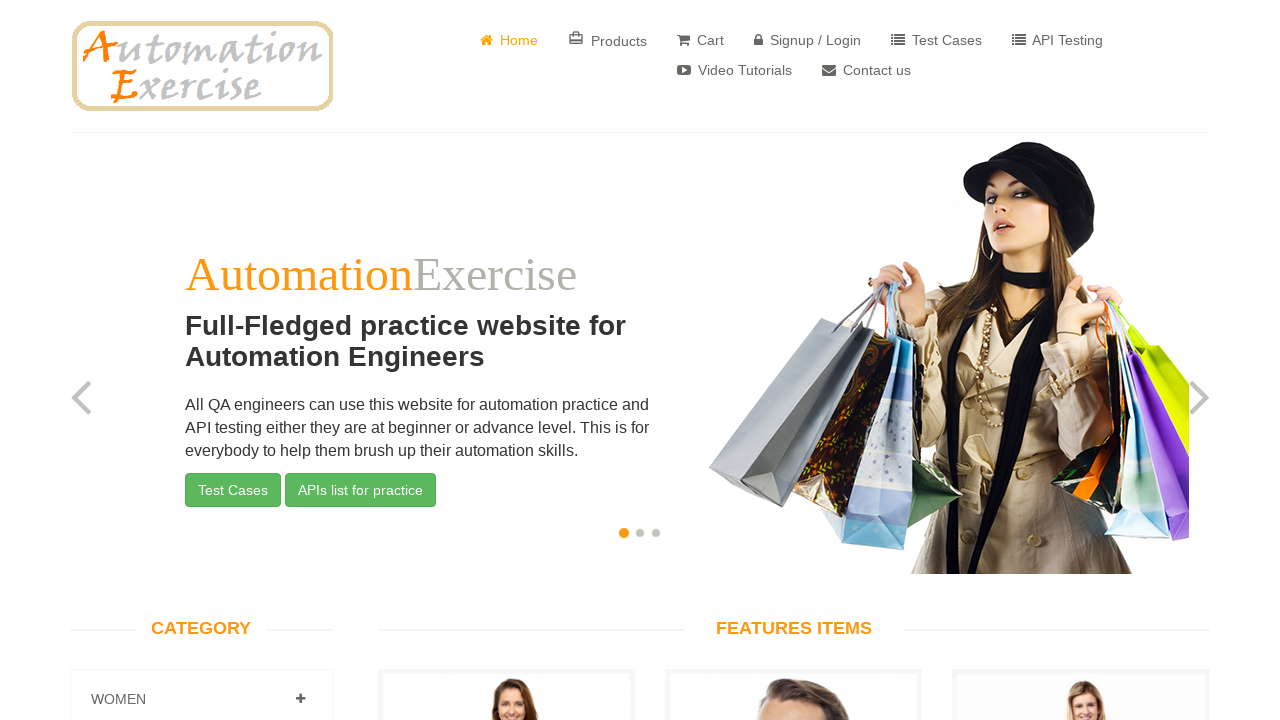

Waited for DOM to be fully loaded
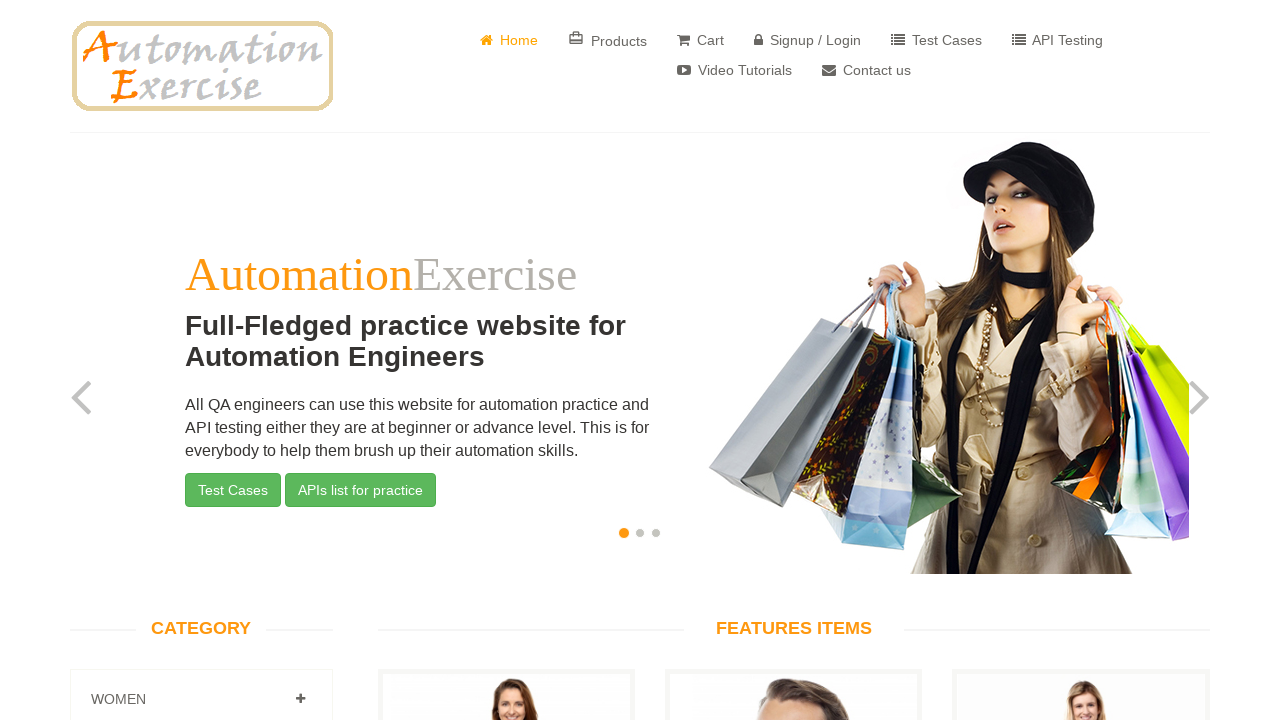

Verified body element is visible on Automation Exercise homepage
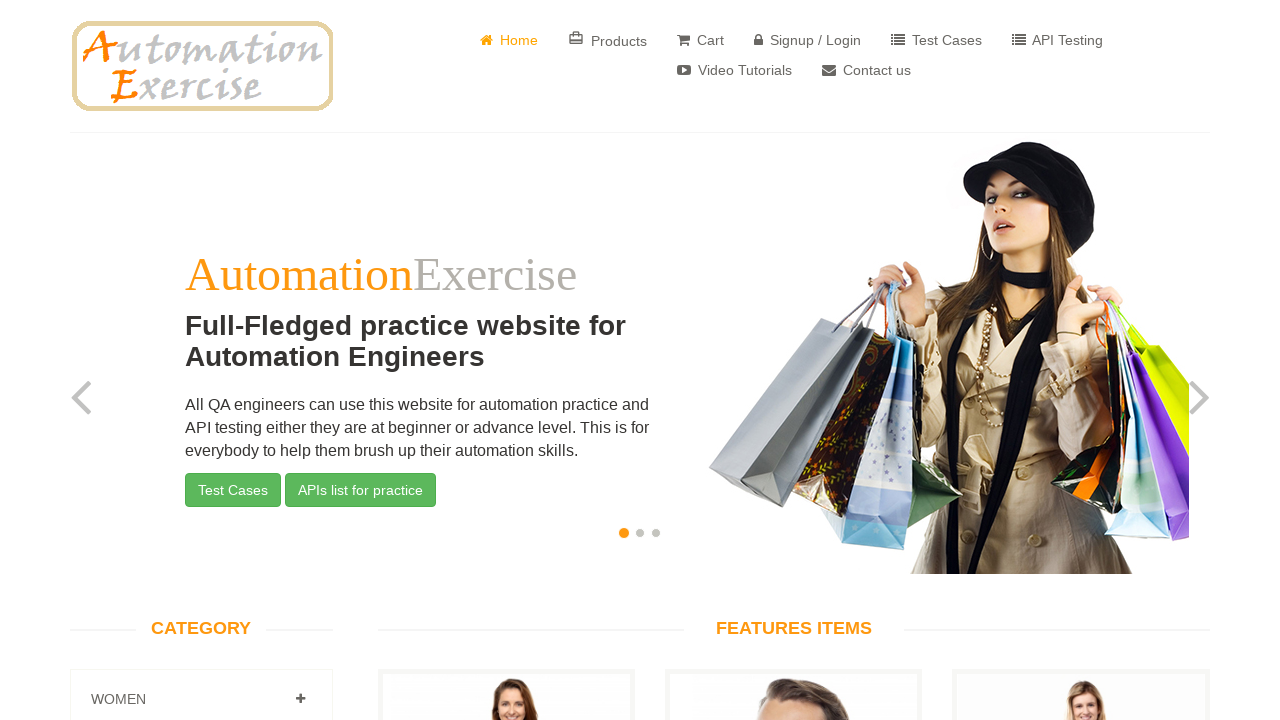

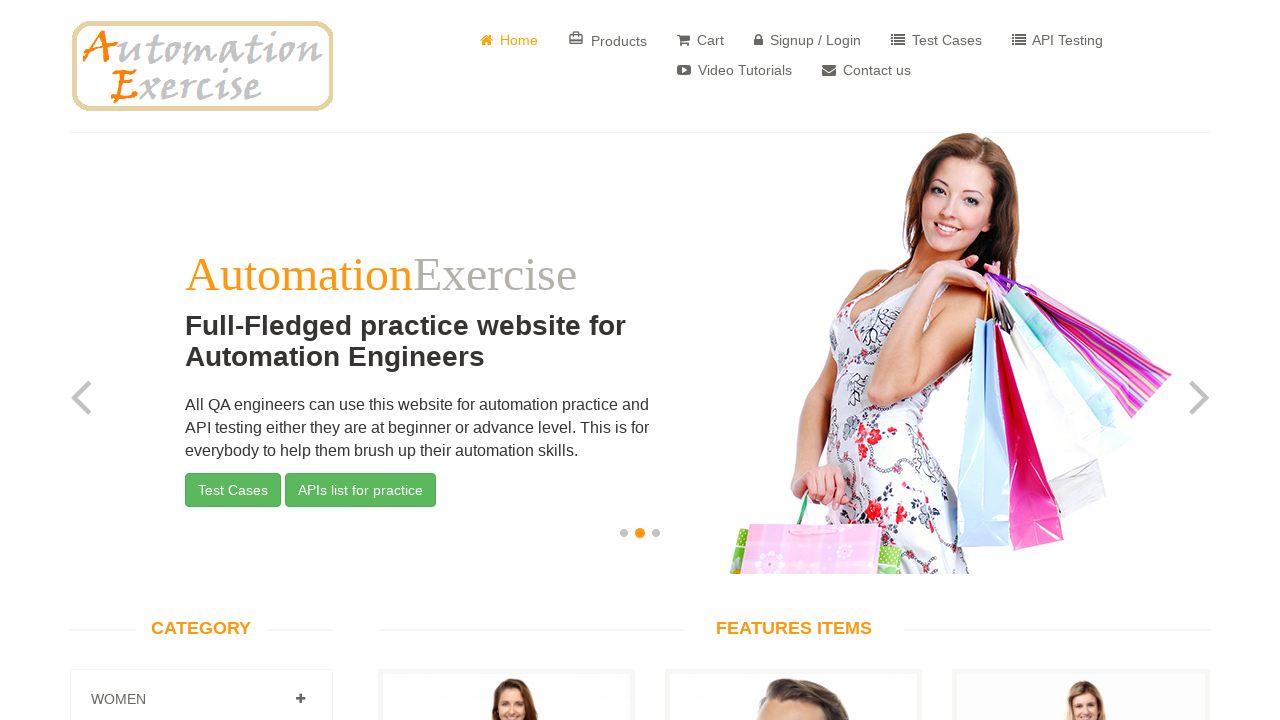